Navigates to a YouTube channel's videos page, waits for video listings to load, then clicks on the first video to navigate to the video watch page.

Starting URL: https://www.youtube.com/user/Youjinboy/videos?view=0&sort=dd&flow=grid

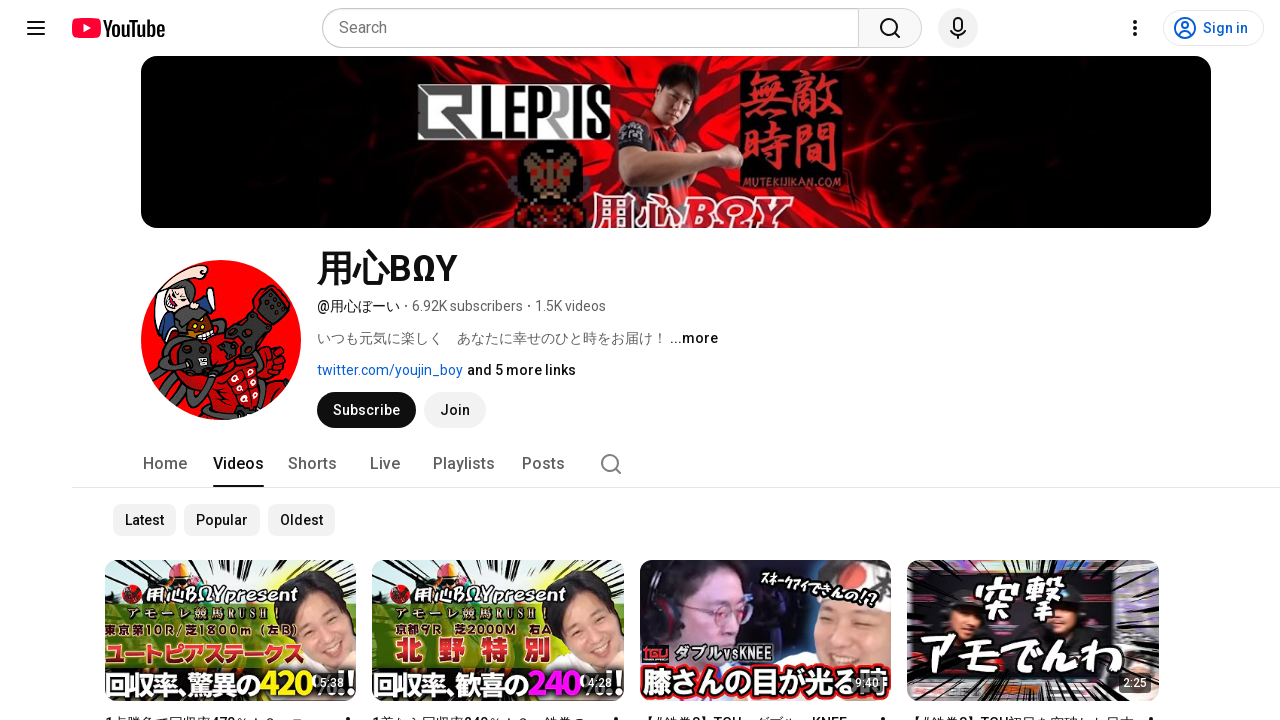

Waited for video listings to load on the channel page
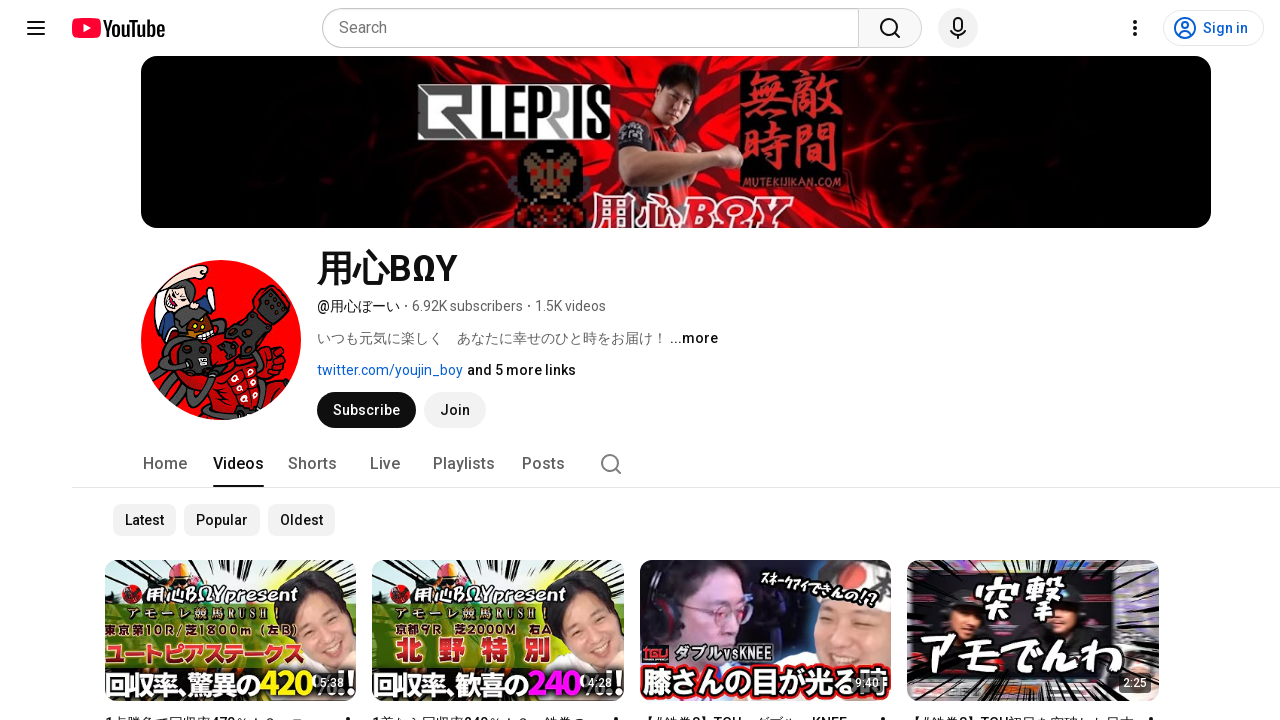

Clicked on the first video link to navigate to the video watch page at (231, 631) on a[href*='watch?v=']
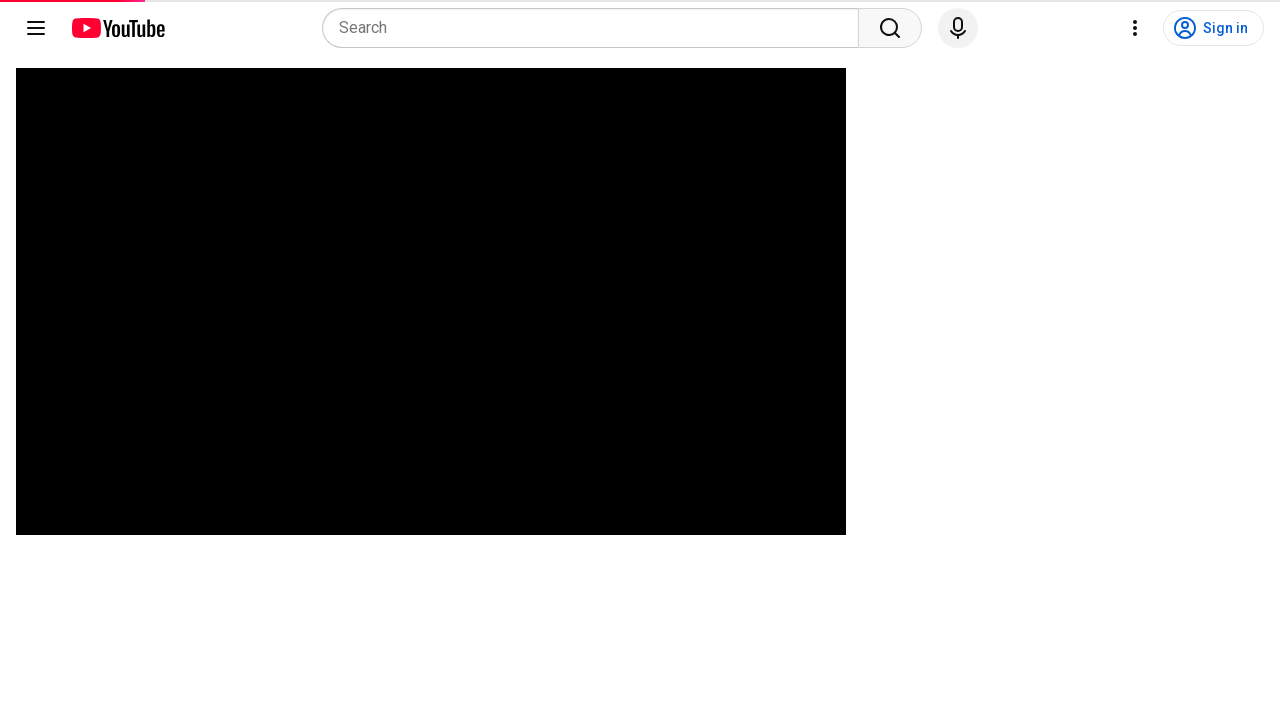

Waited for the video player to load on the video watch page
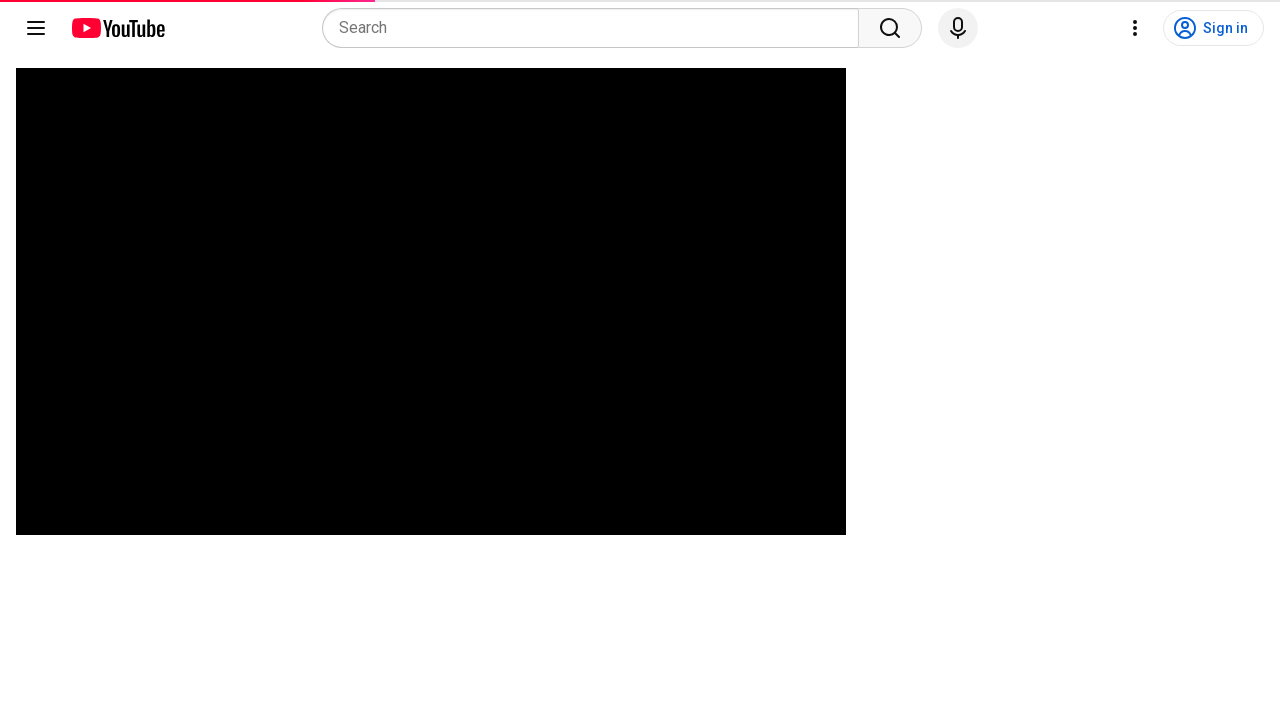

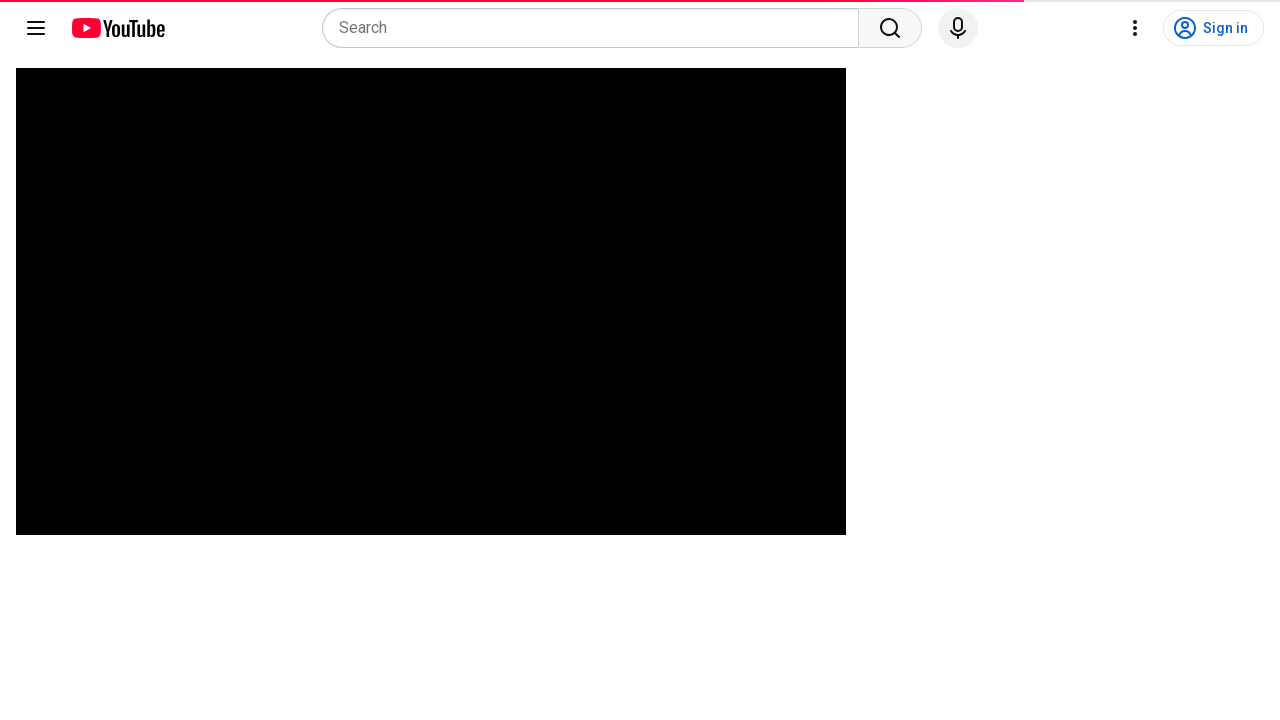